Navigates to an Angular demo application and clicks on the library button to navigate to the library section

Starting URL: https://rahulshettyacademy.com/angularAppdemo/

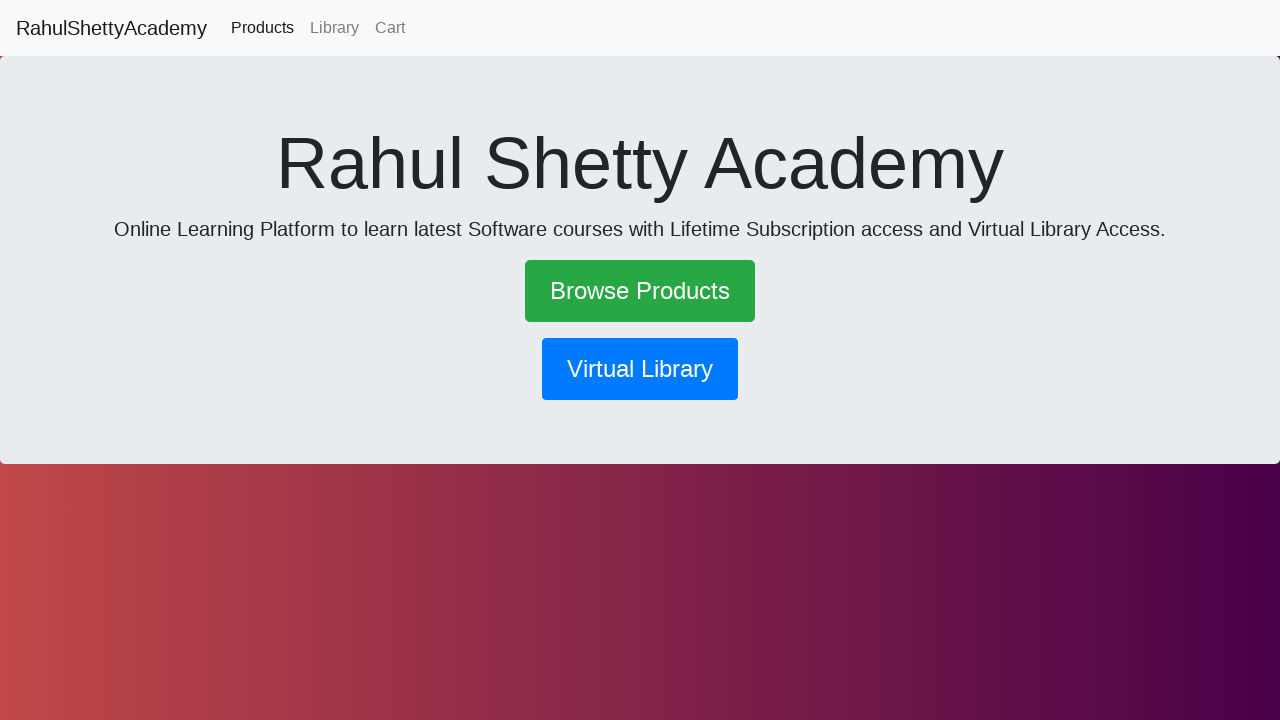

Clicked the Library button to navigate to library section at (640, 369) on xpath=//button[@routerlink='/library']
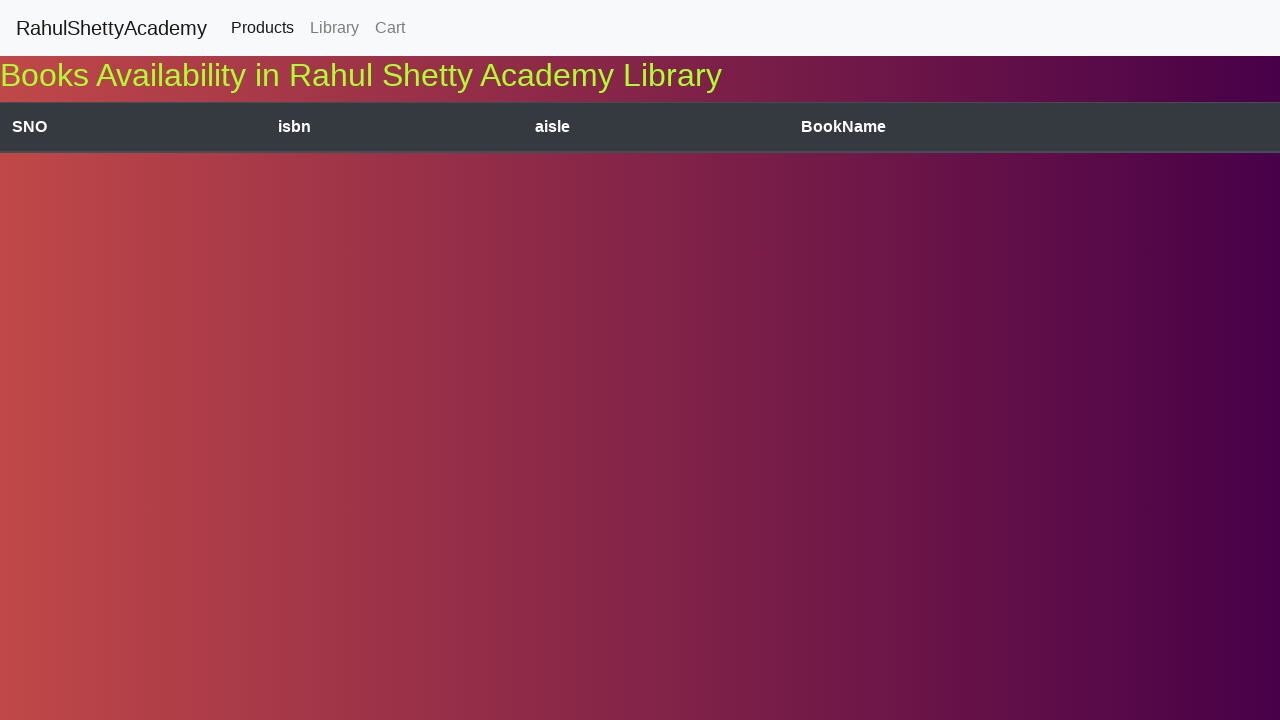

Waited for network to become idle after navigation
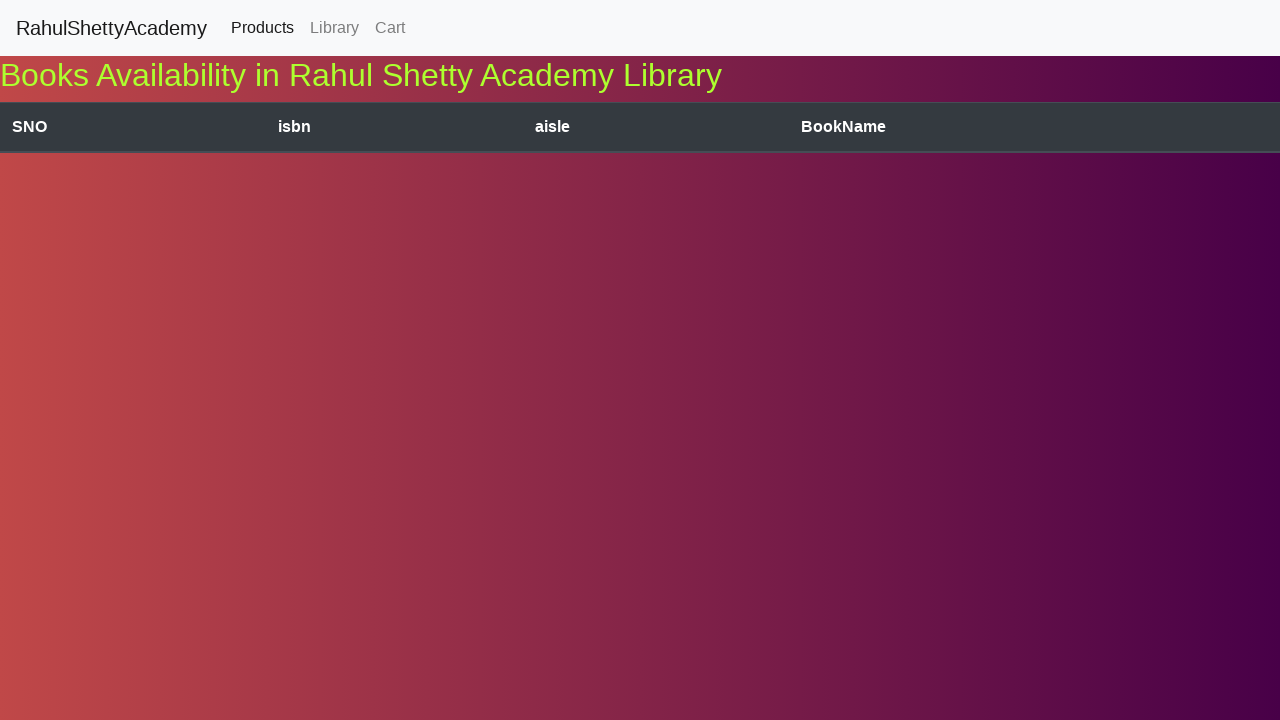

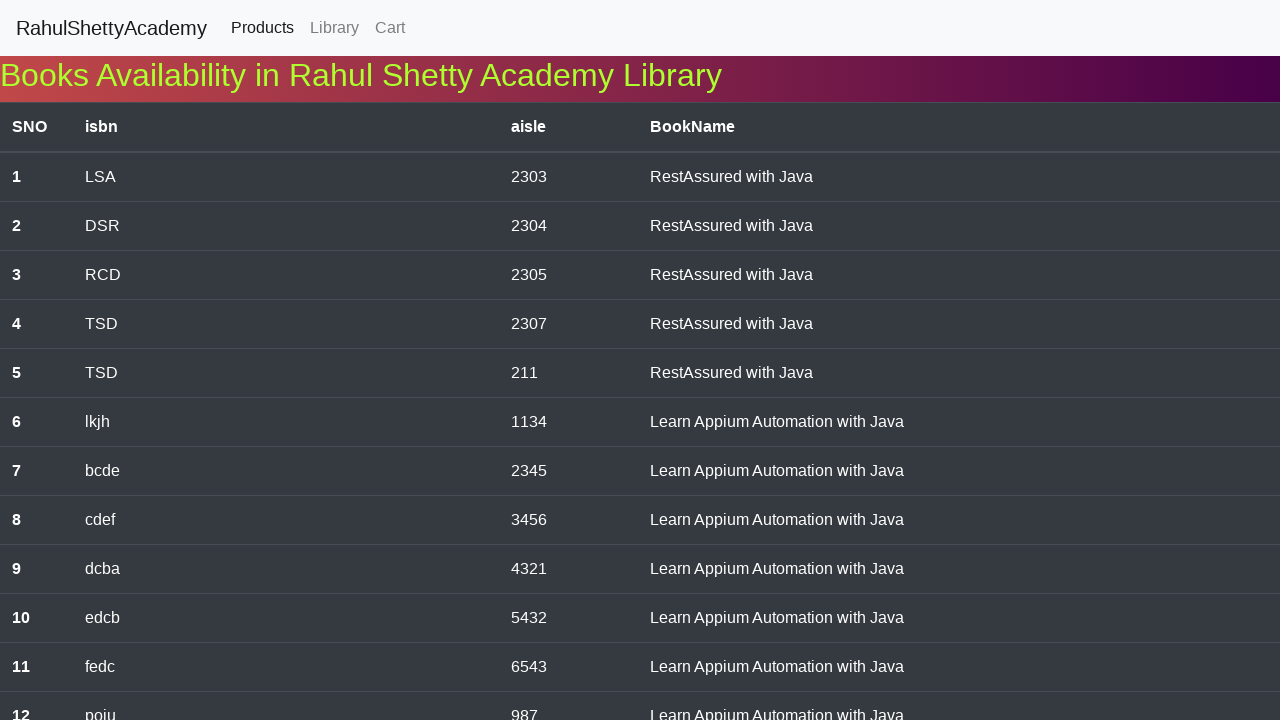